Tests that submitting the login form with empty username and password fields displays the appropriate error message about username being required.

Starting URL: https://www.saucedemo.com/

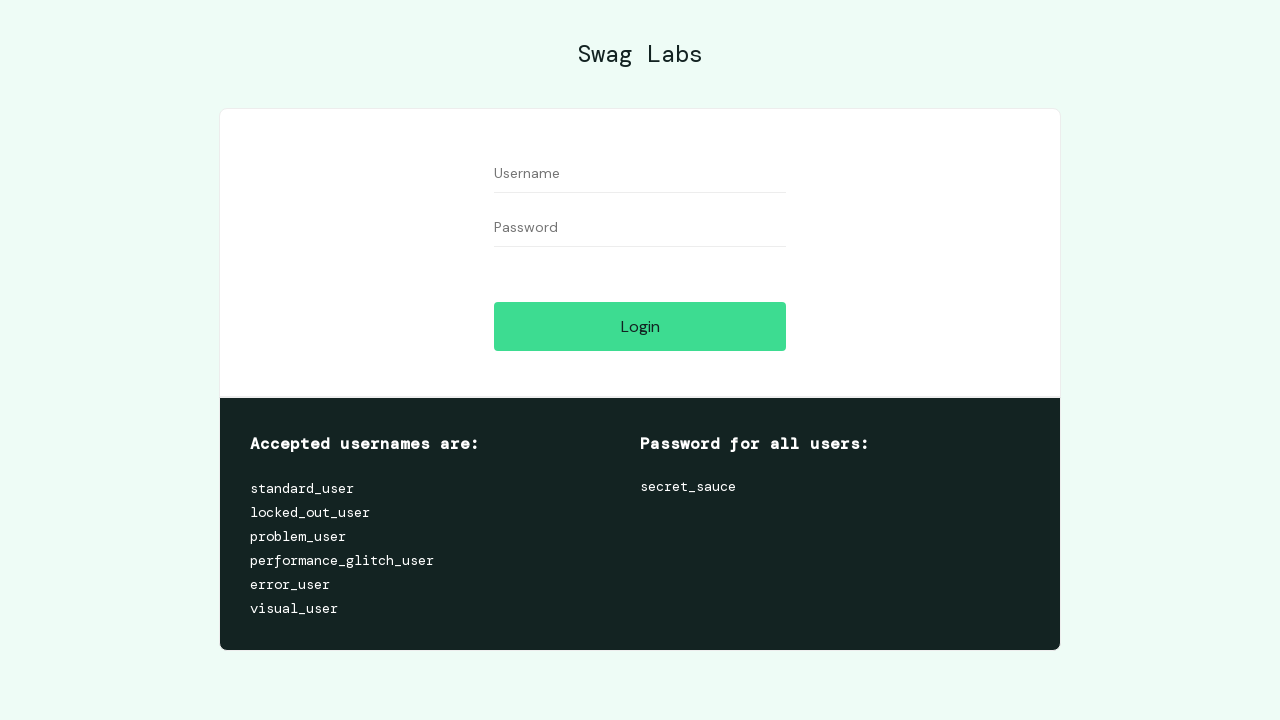

Cleared username field on #user-name
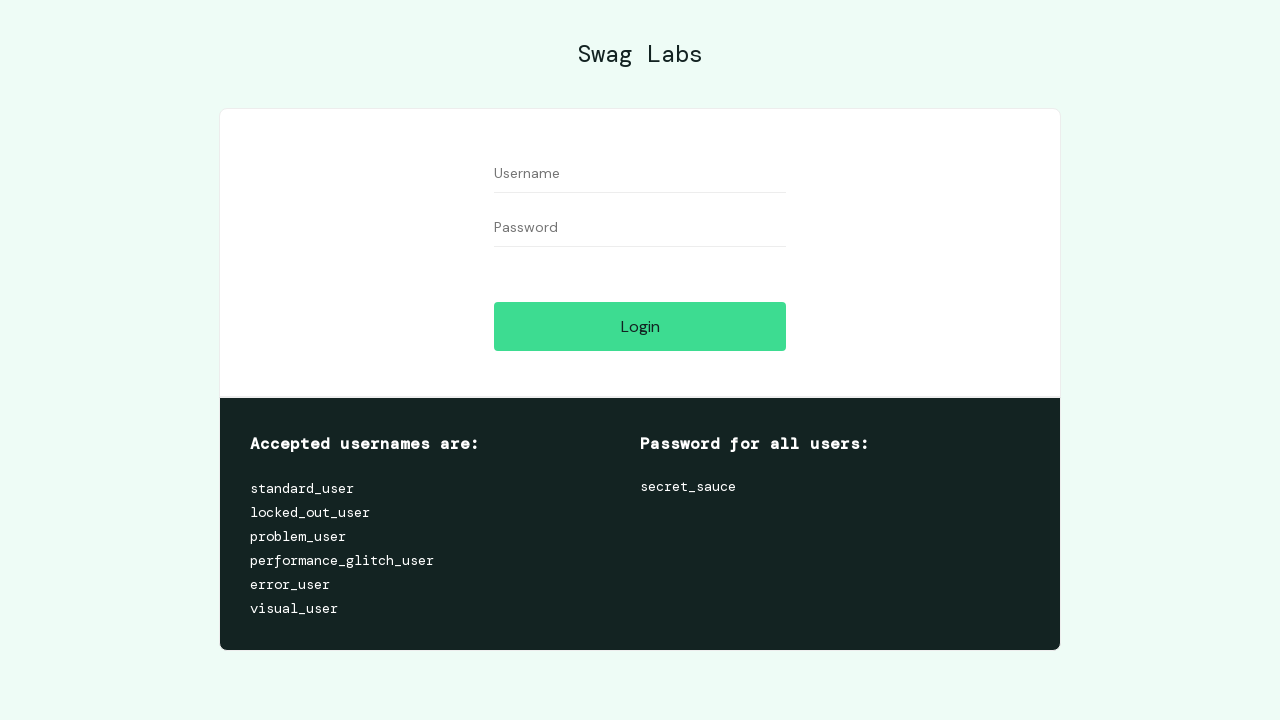

Cleared password field on #password
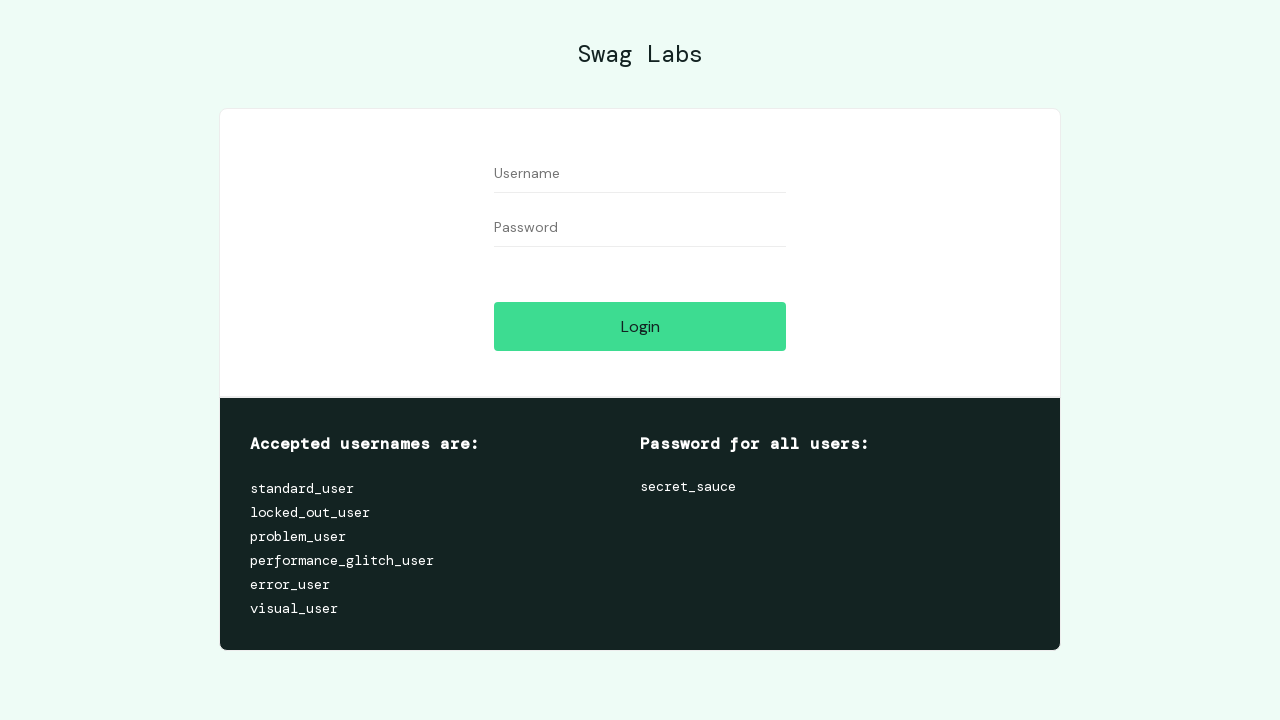

Clicked login button with empty credentials at (640, 326) on #login-button
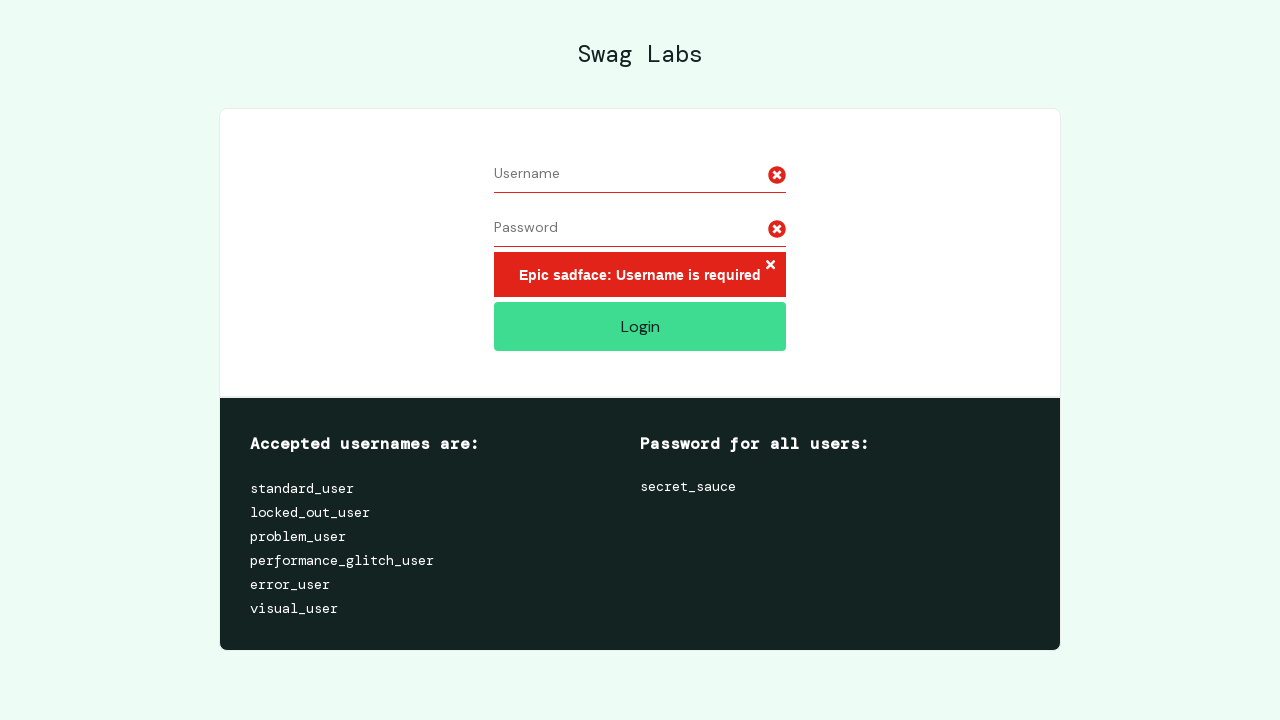

Error message appeared indicating username is required
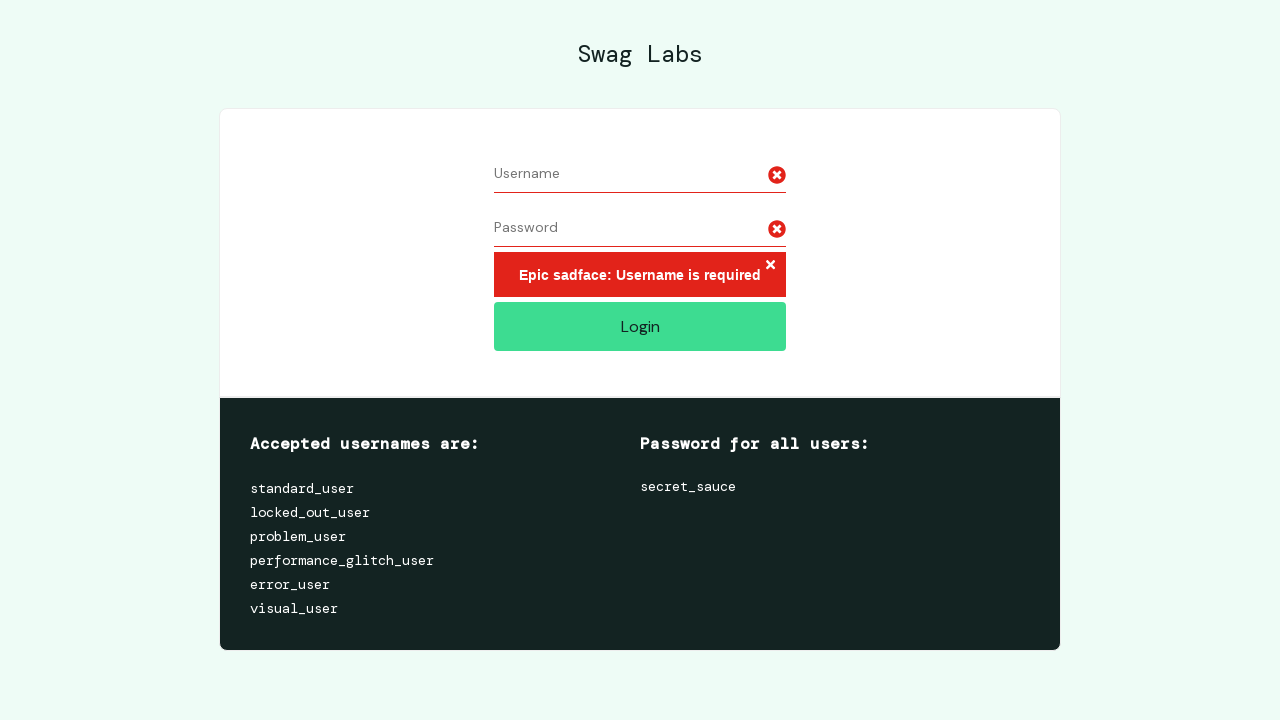

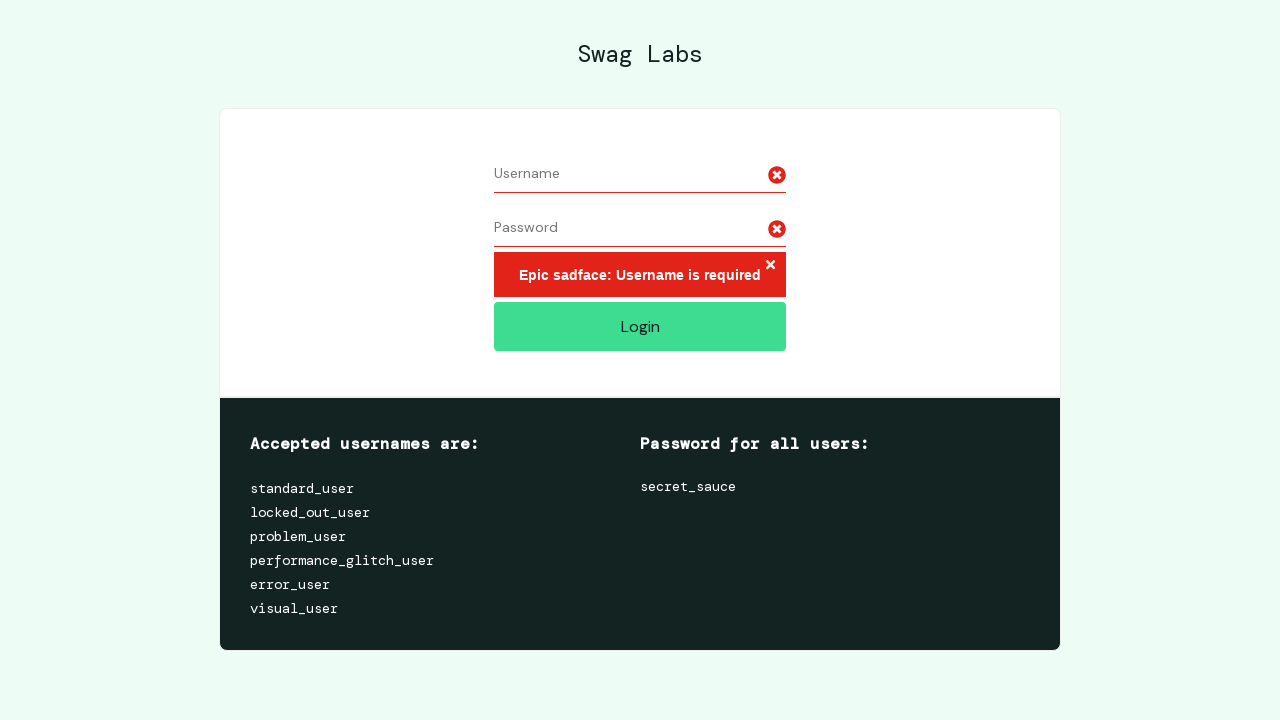